Tests dynamic loading page by clicking a start button and verifying that "Hello World!" text appears after loading completes

Starting URL: https://automationfc.github.io/dynamic-loading/

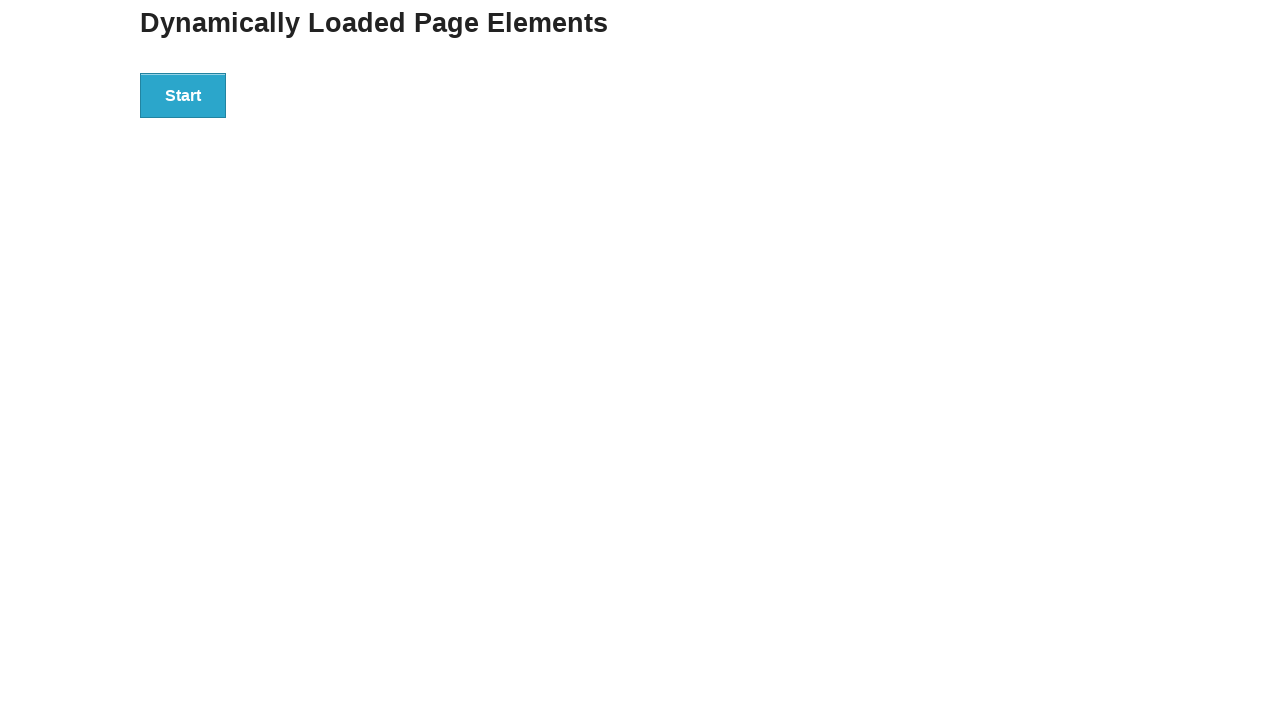

Clicked the start button on dynamic loading page at (183, 95) on div#start>button
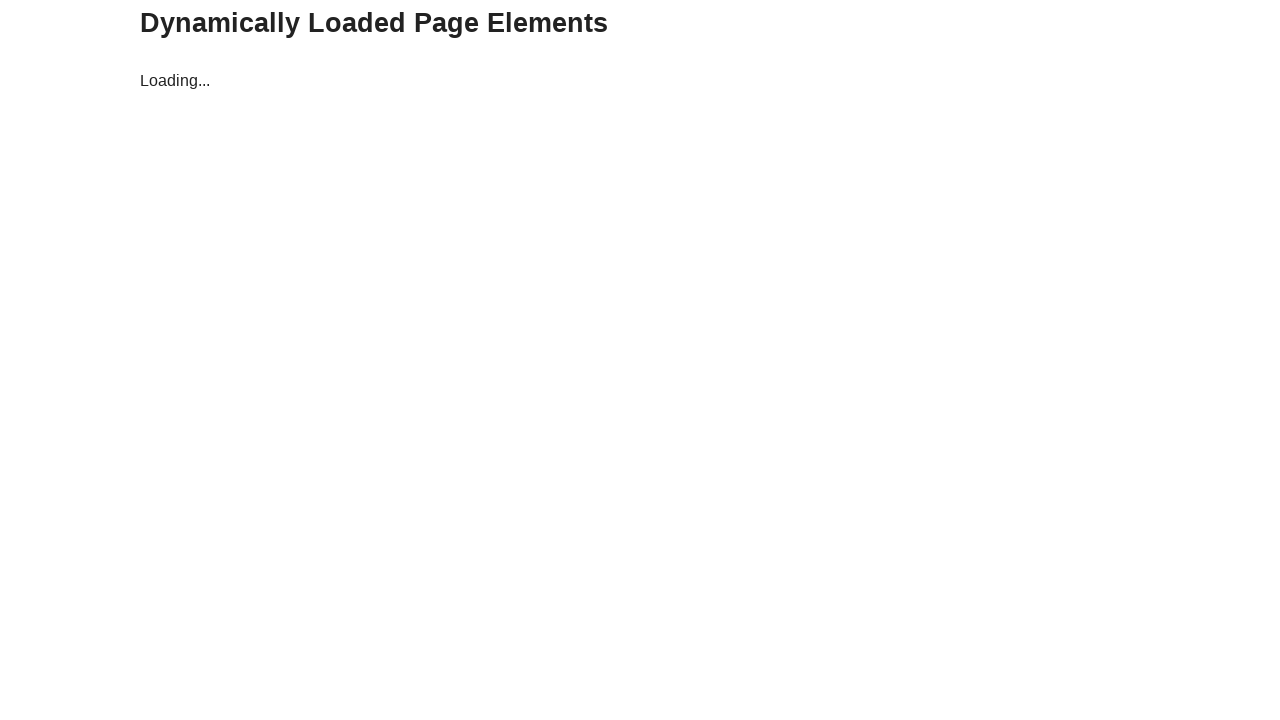

Waited for 'Hello World!' text to appear after loading completes
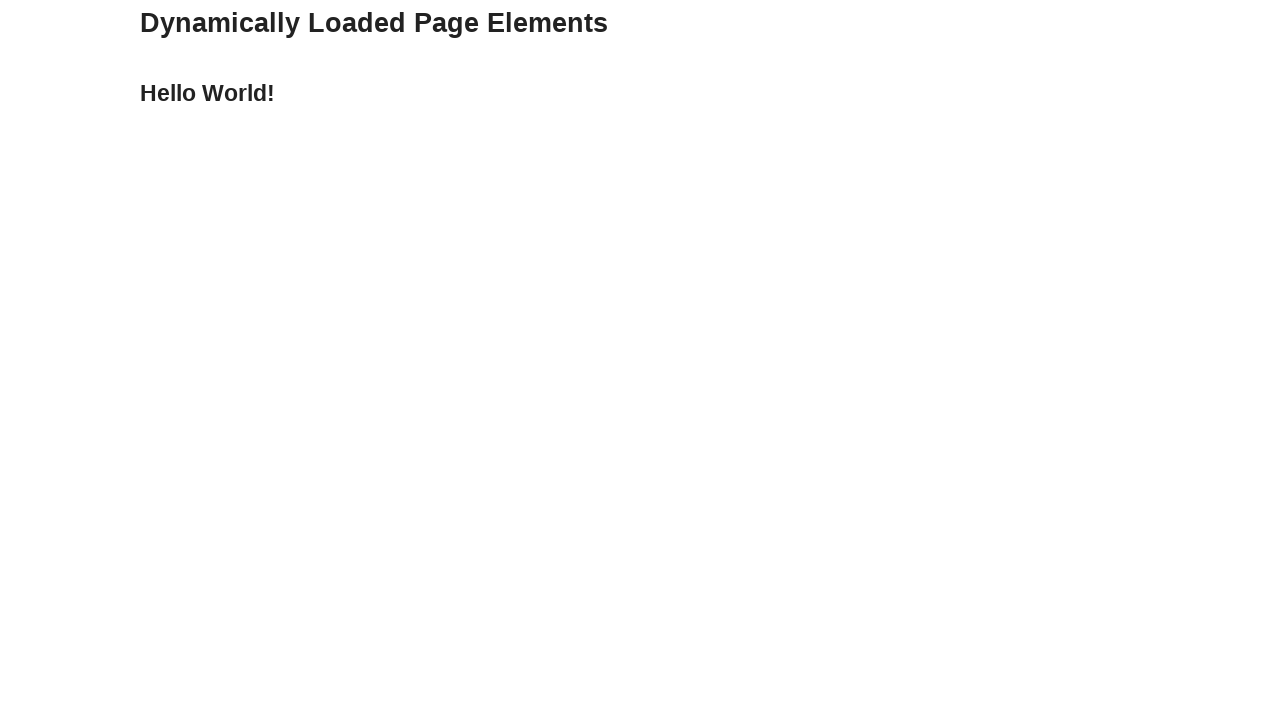

Verified that 'Hello World!' text is displayed correctly
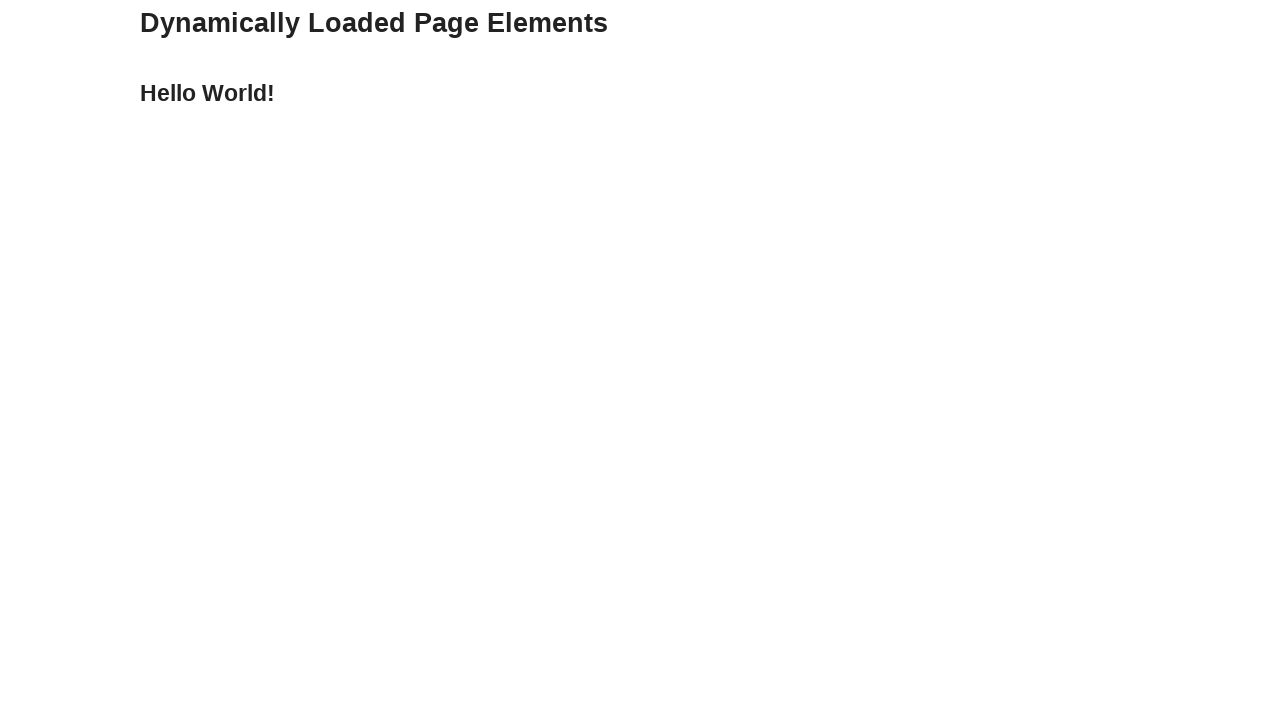

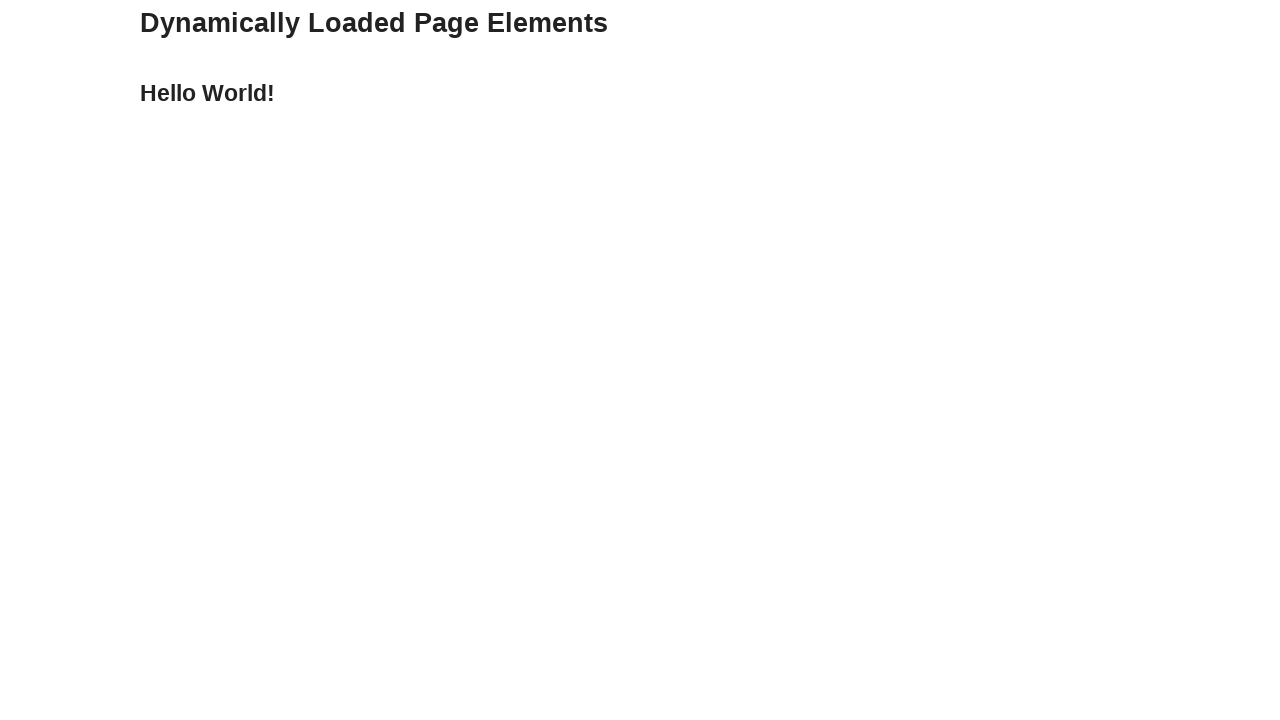